Tests multiple window handling by searching in a text field, opening a link in a new window, interacting with the new window, then switching back to the parent window

Starting URL: https://testautomationpractice.blogspot.com/

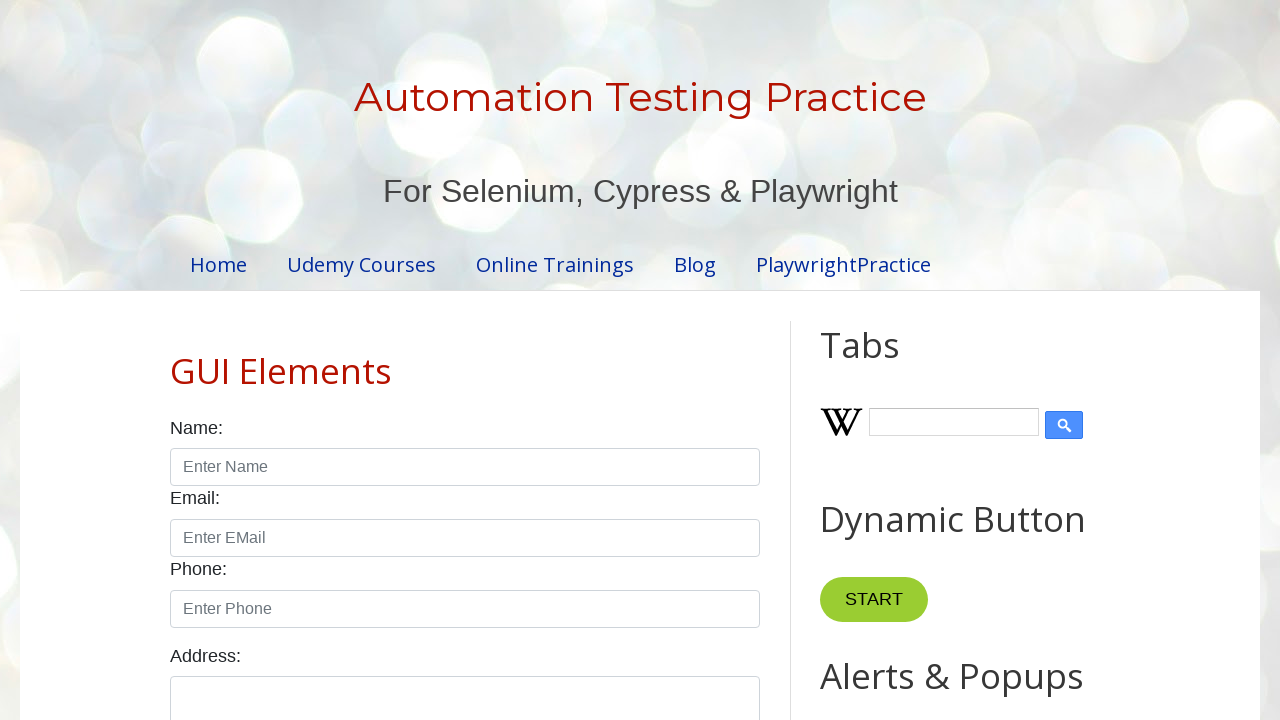

Filled Wikipedia search field with 'Testautomationpractice Searched' on //input[@id='Wikipedia1_wikipedia-search-input']
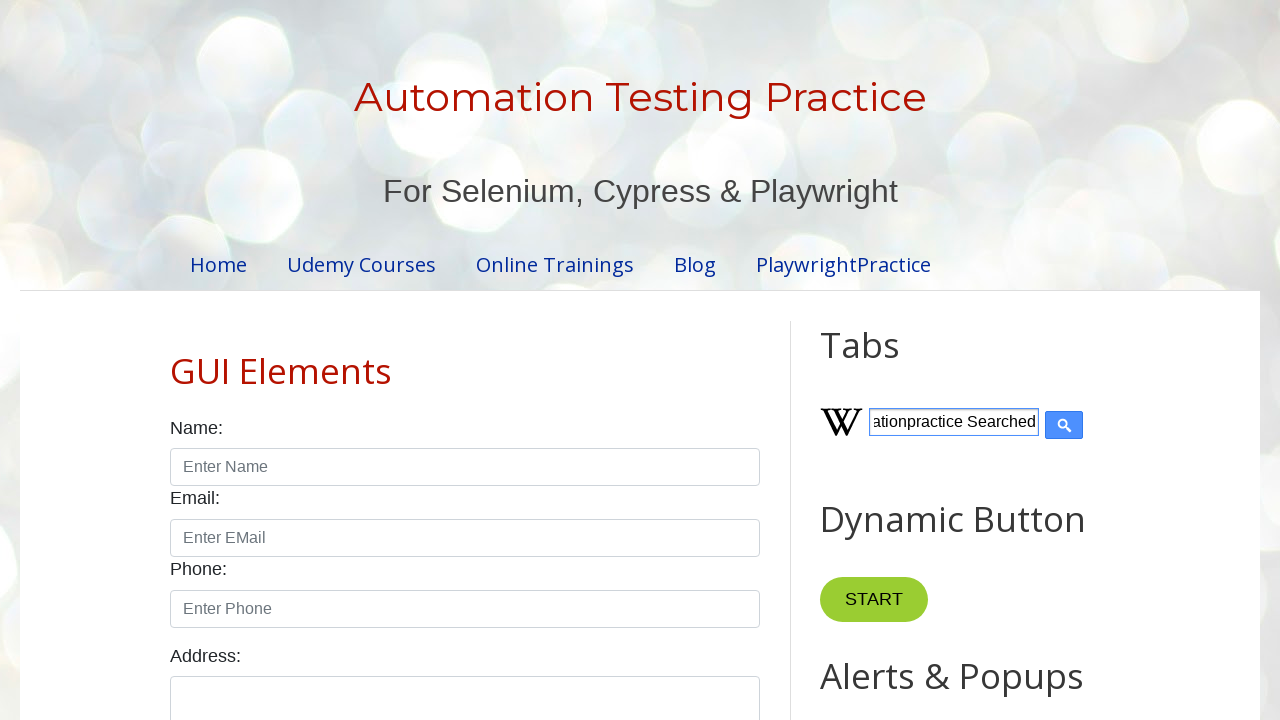

Clicked Blogger link to open in new window at (809, 658) on xpath=//a[@href='https://www.blogger.com']
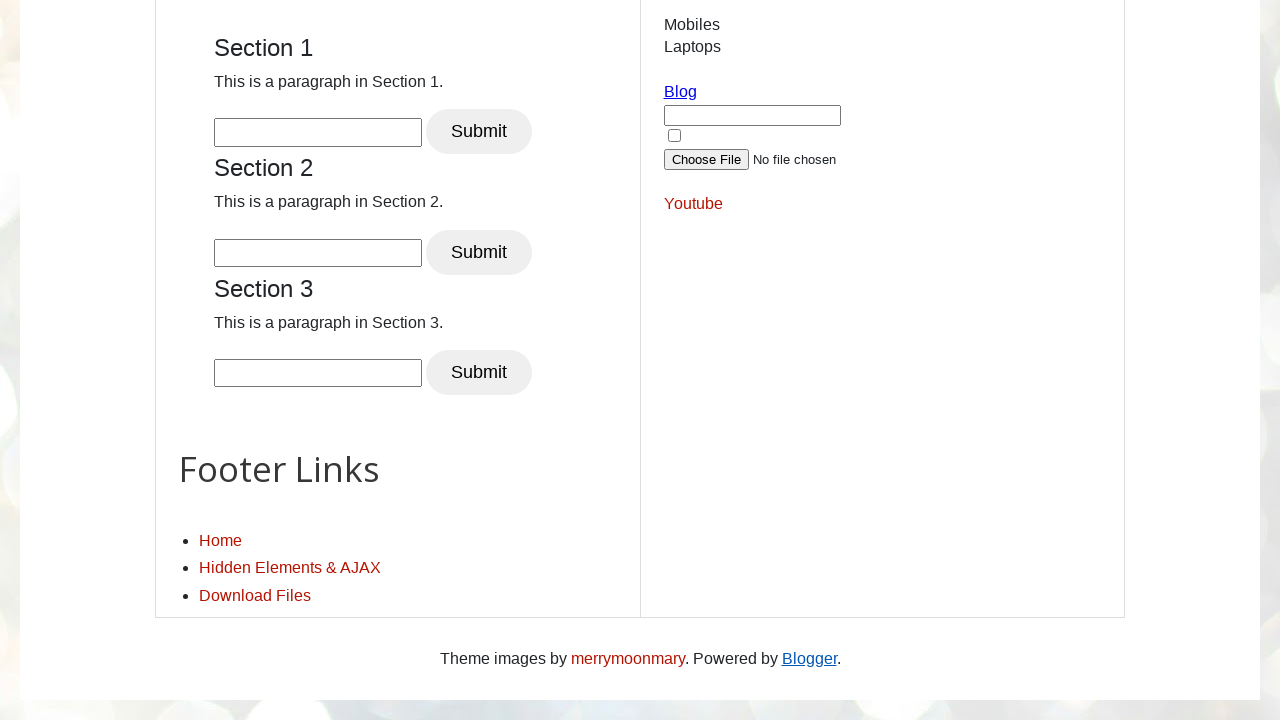

New window opened successfully
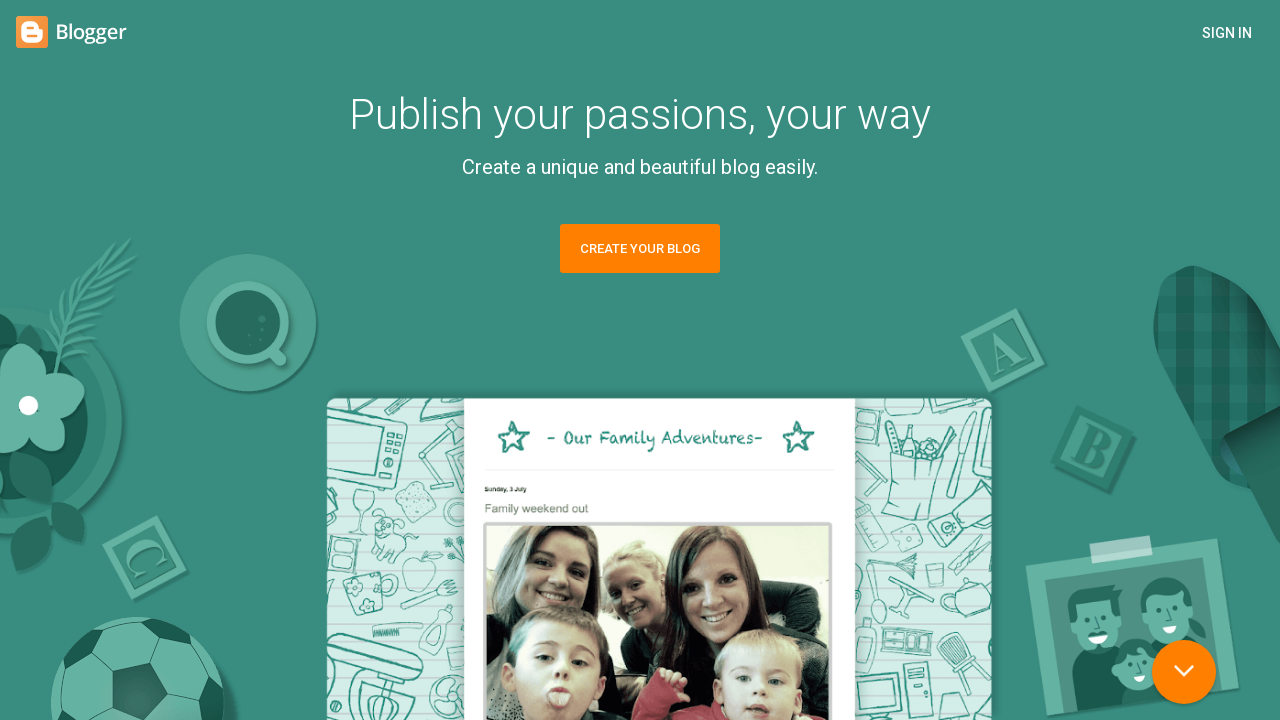

Cleared Wikipedia search field in original window on //input[@id='Wikipedia1_wikipedia-search-input']
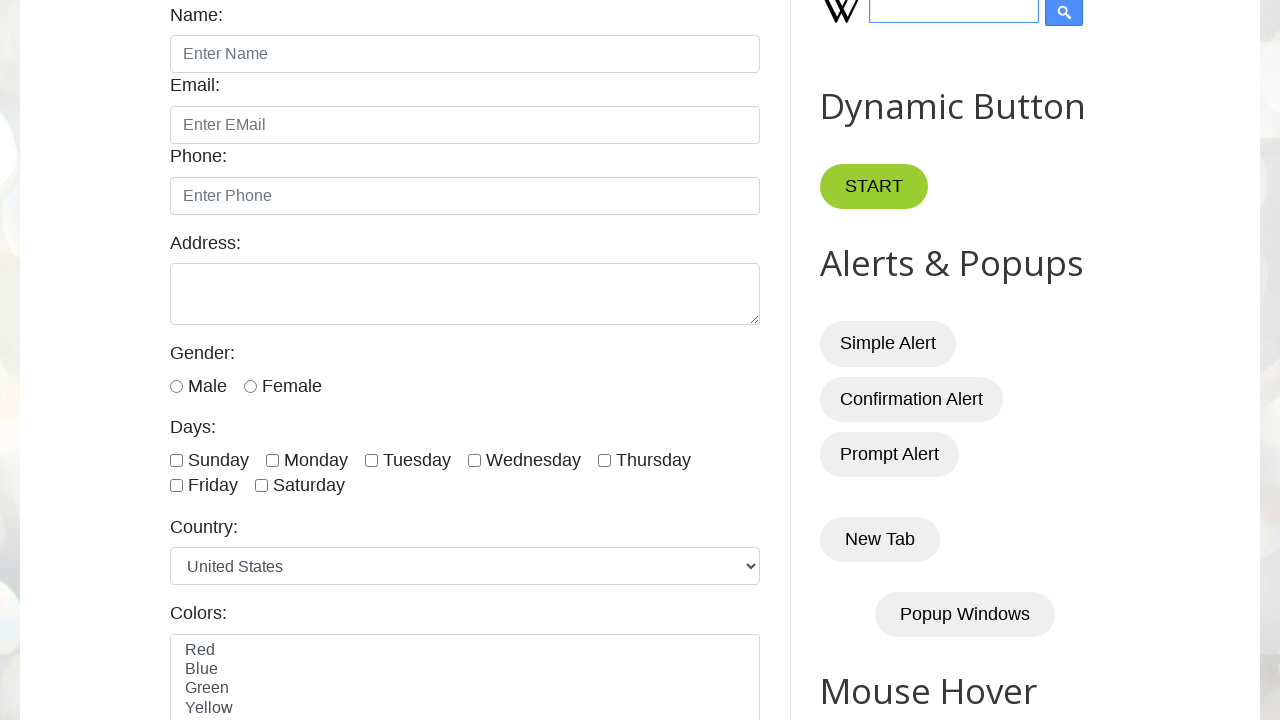

Clicked 'Create your blog' link in new window at (640, 249) on xpath=//a[text()='Create your blog']
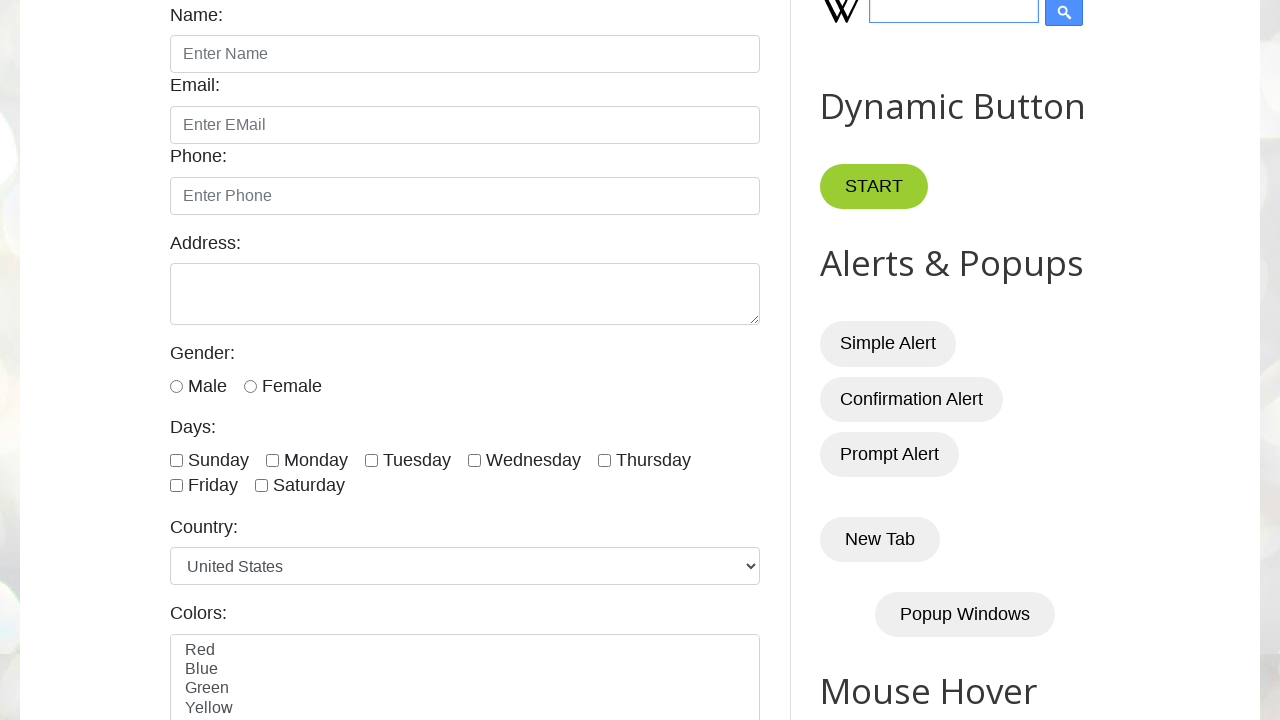

Filled Wikipedia search field with 'Back To Search Box' in original window on //input[@id='Wikipedia1_wikipedia-search-input']
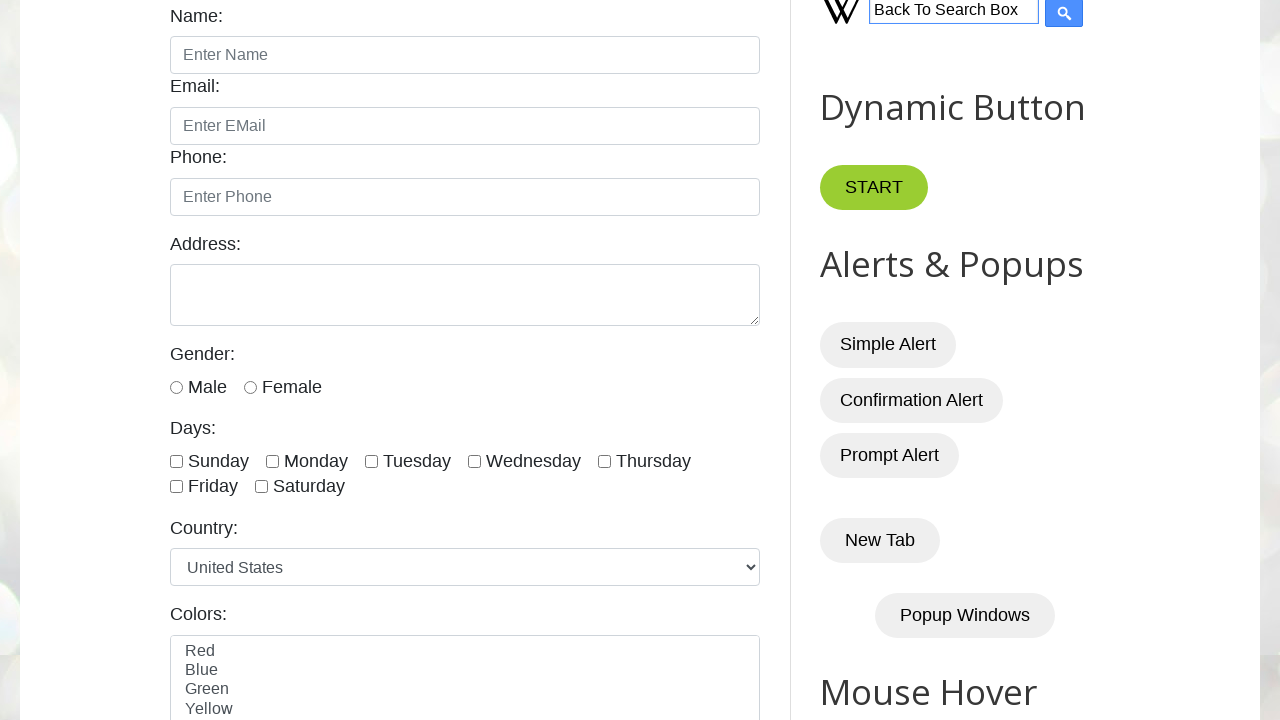

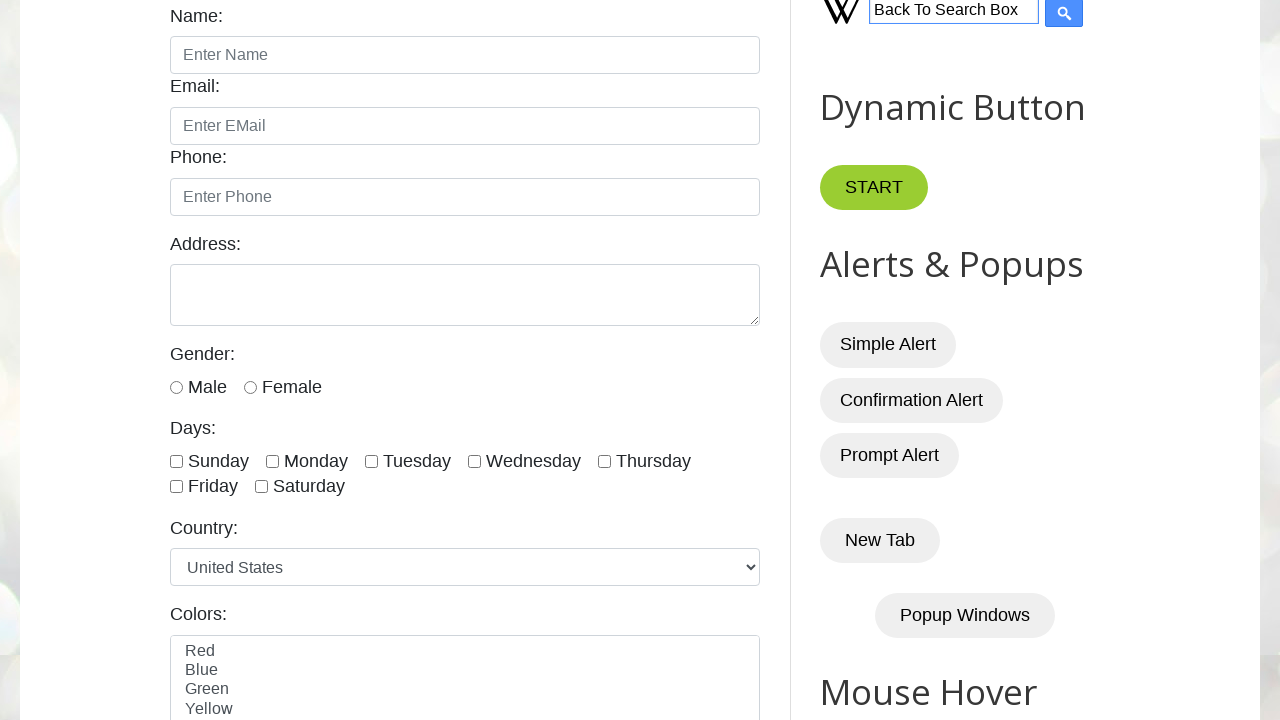